Navigates to the login page and verifies the username and password label texts

Starting URL: https://the-internet.herokuapp.com/

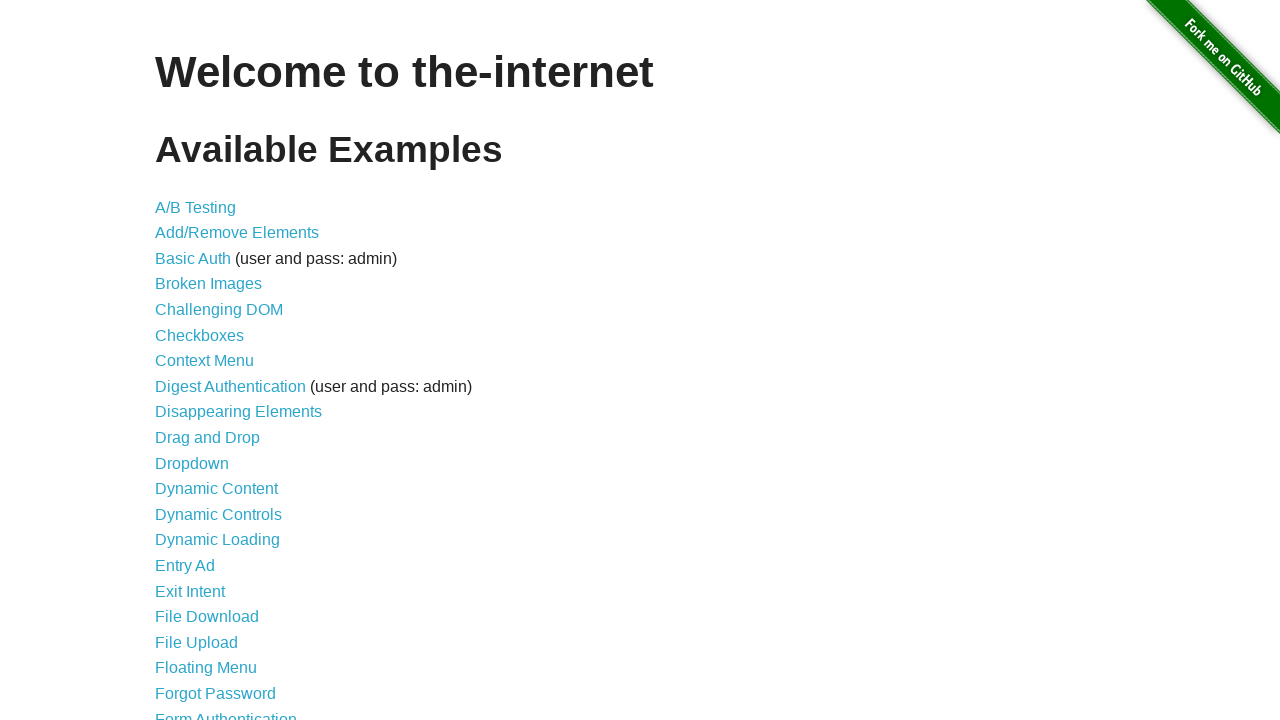

Clicked on Form Authentication link at (226, 712) on xpath=//*[@id="content"]/ul/li[21]/a
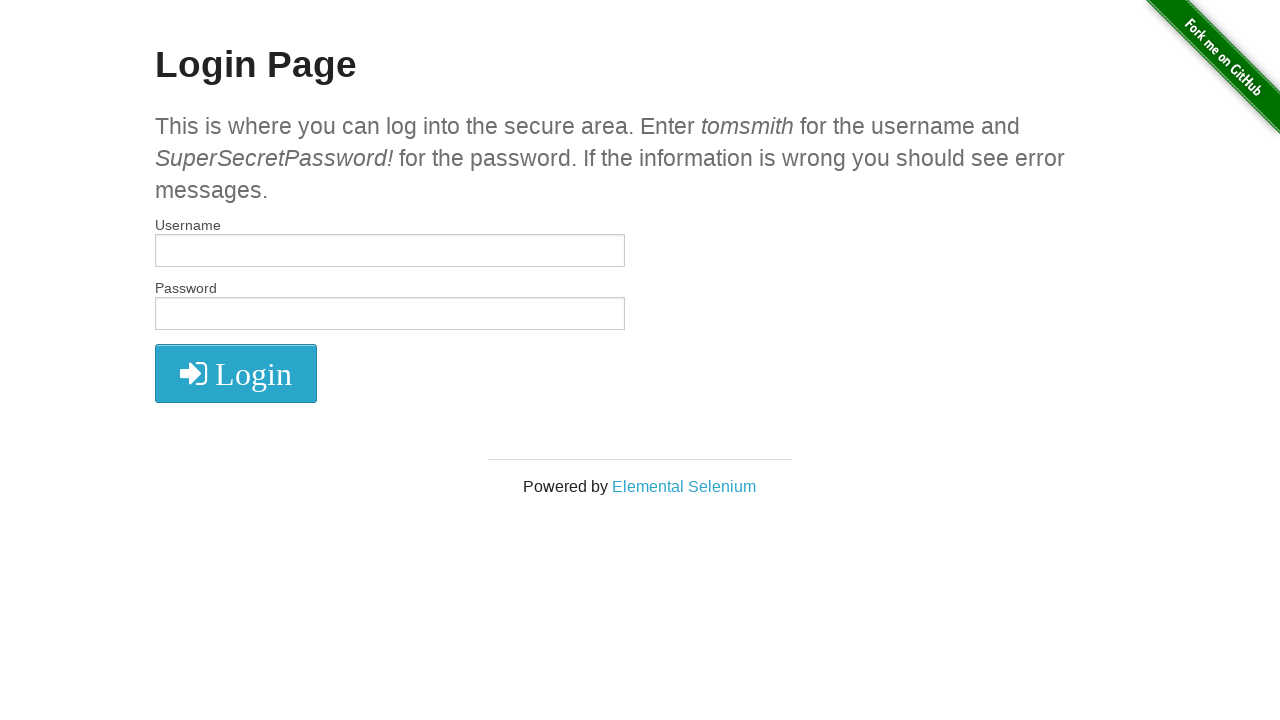

Username label loaded
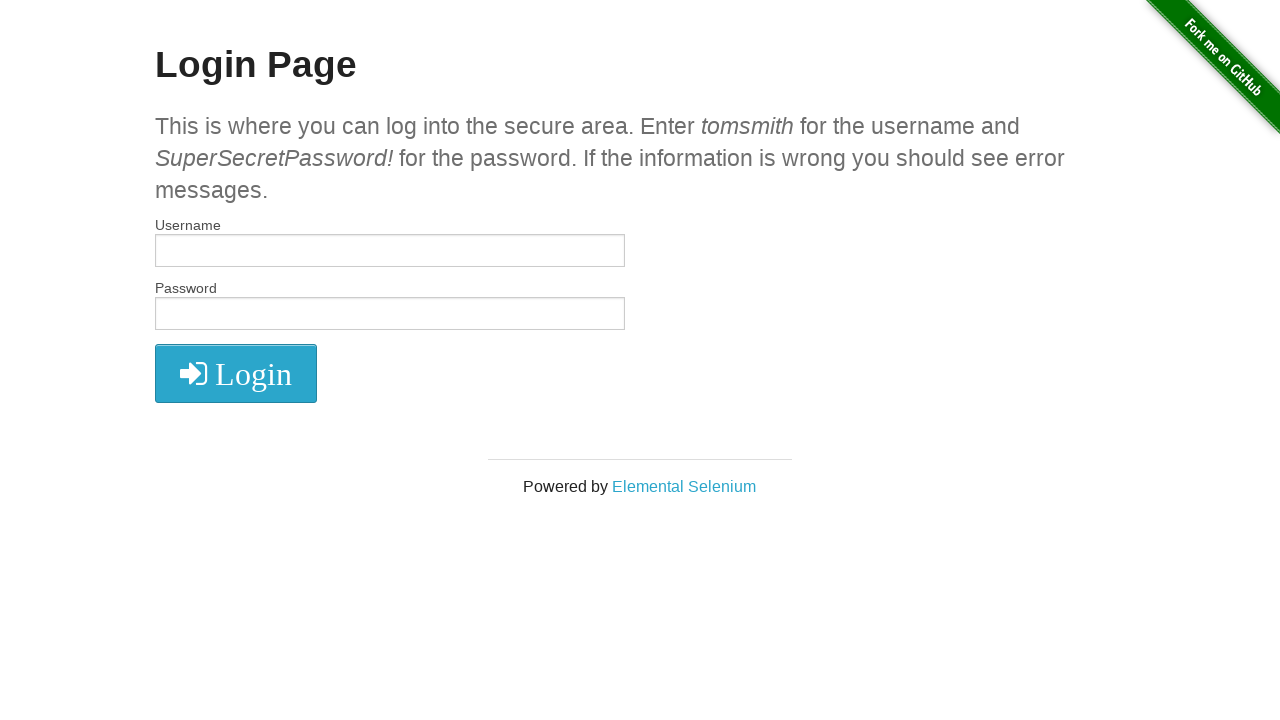

Password label loaded
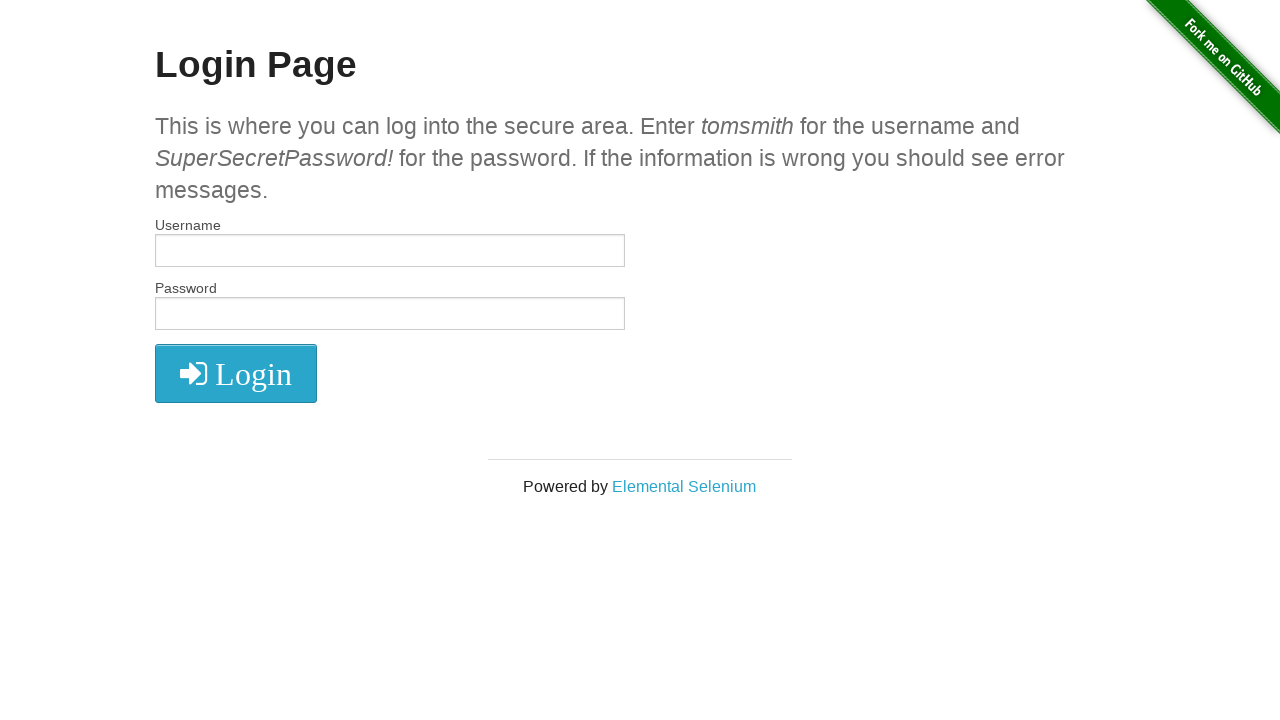

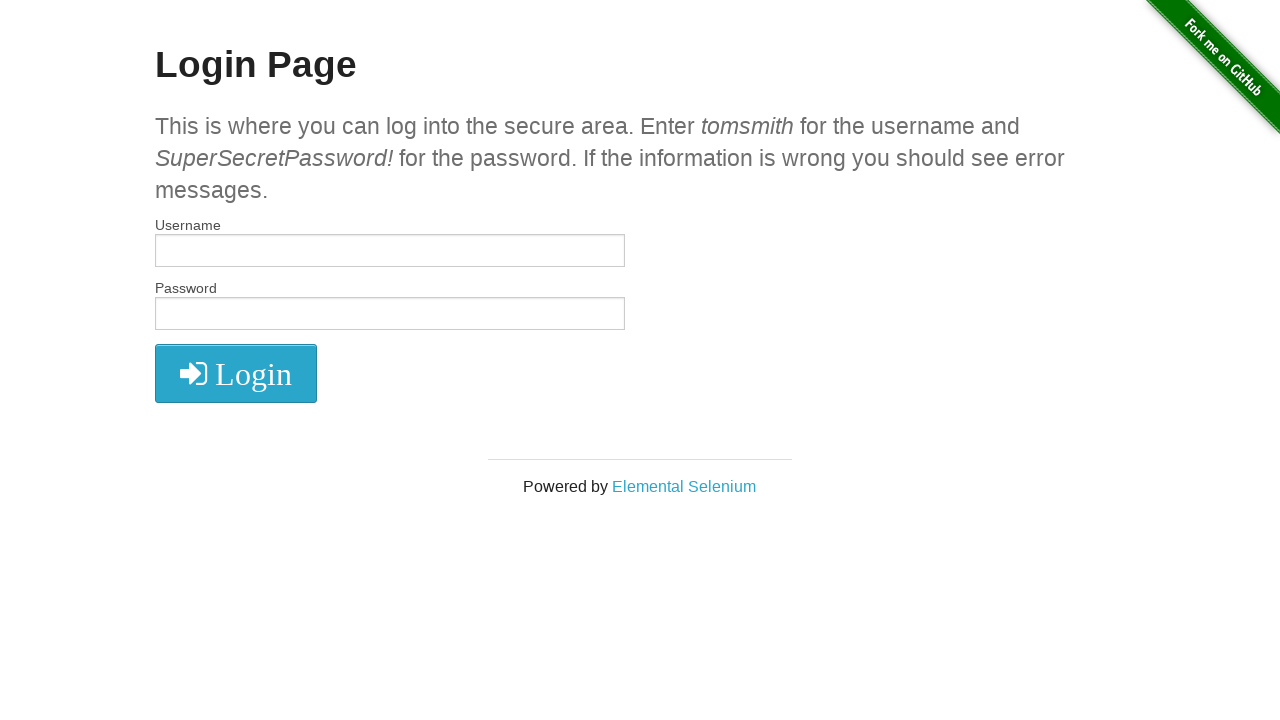